Navigates to Gmail homepage and captures a screenshot of the page

Starting URL: http://gmail.com

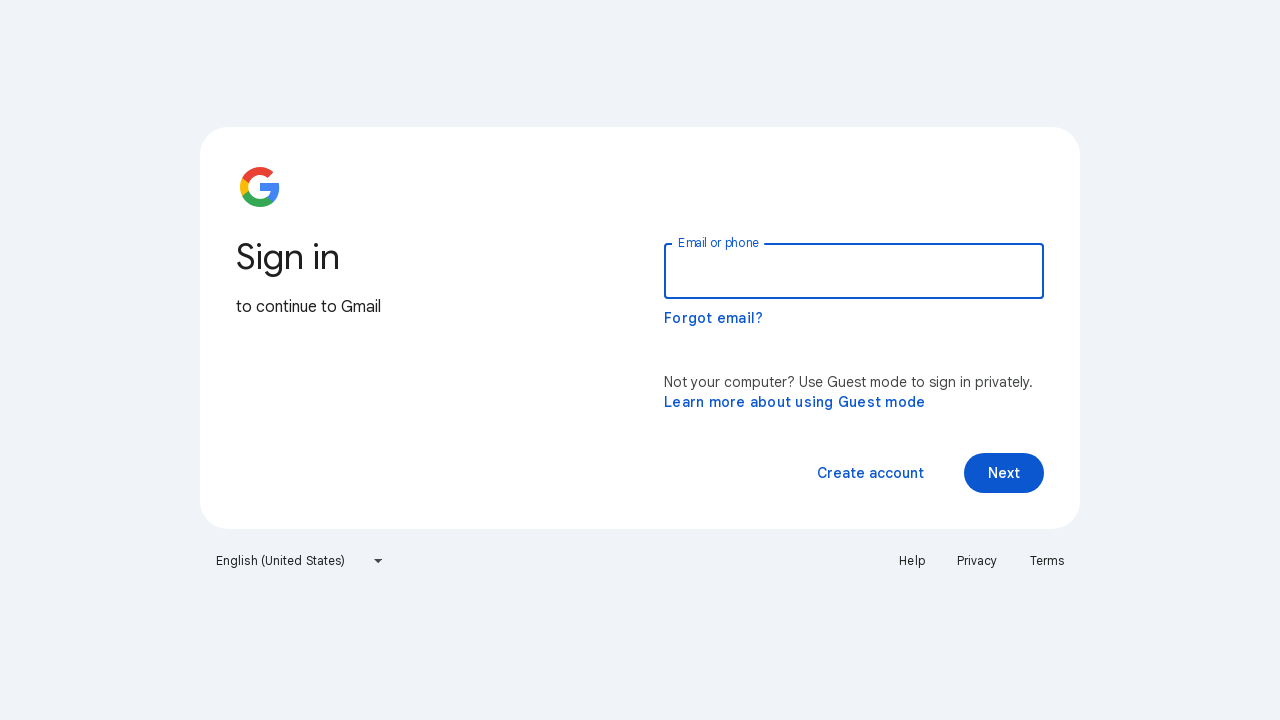

Set viewport size to 1920x1080
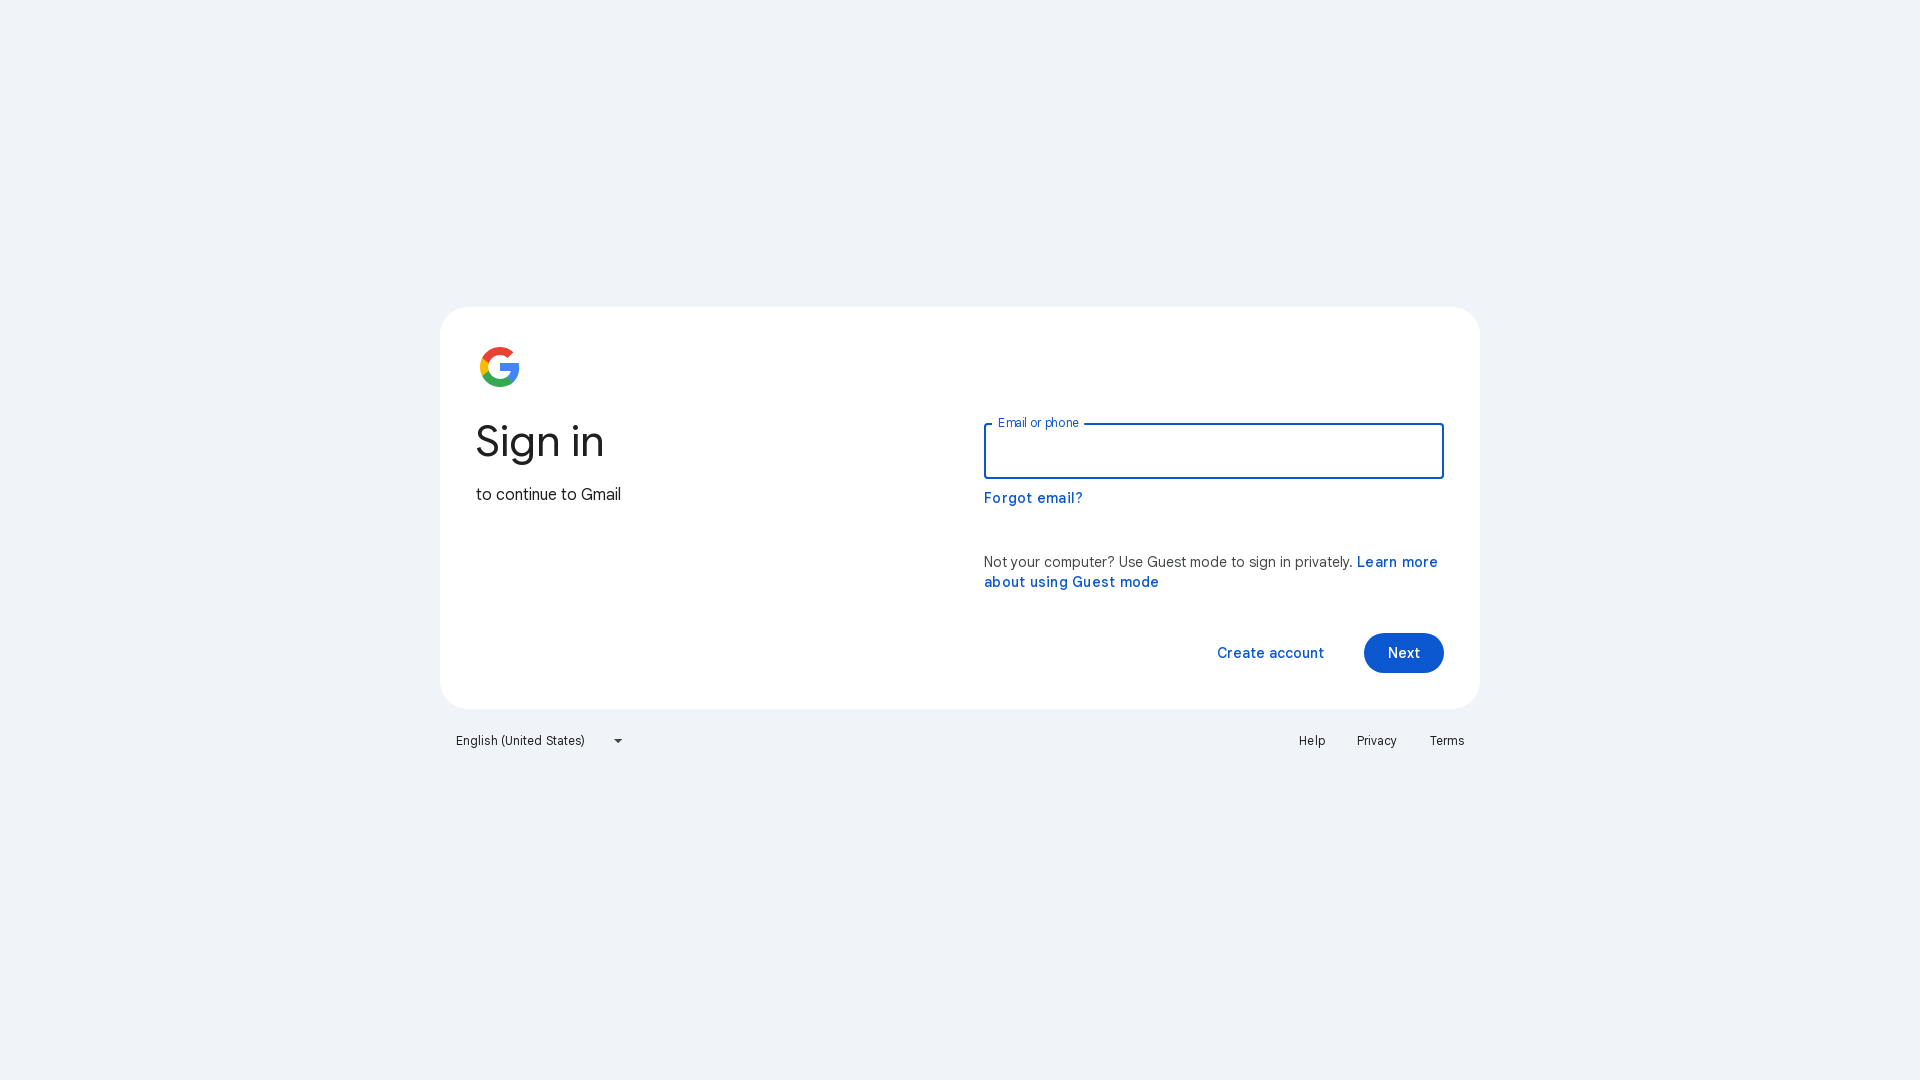

Navigated to Gmail homepage at http://gmail.com
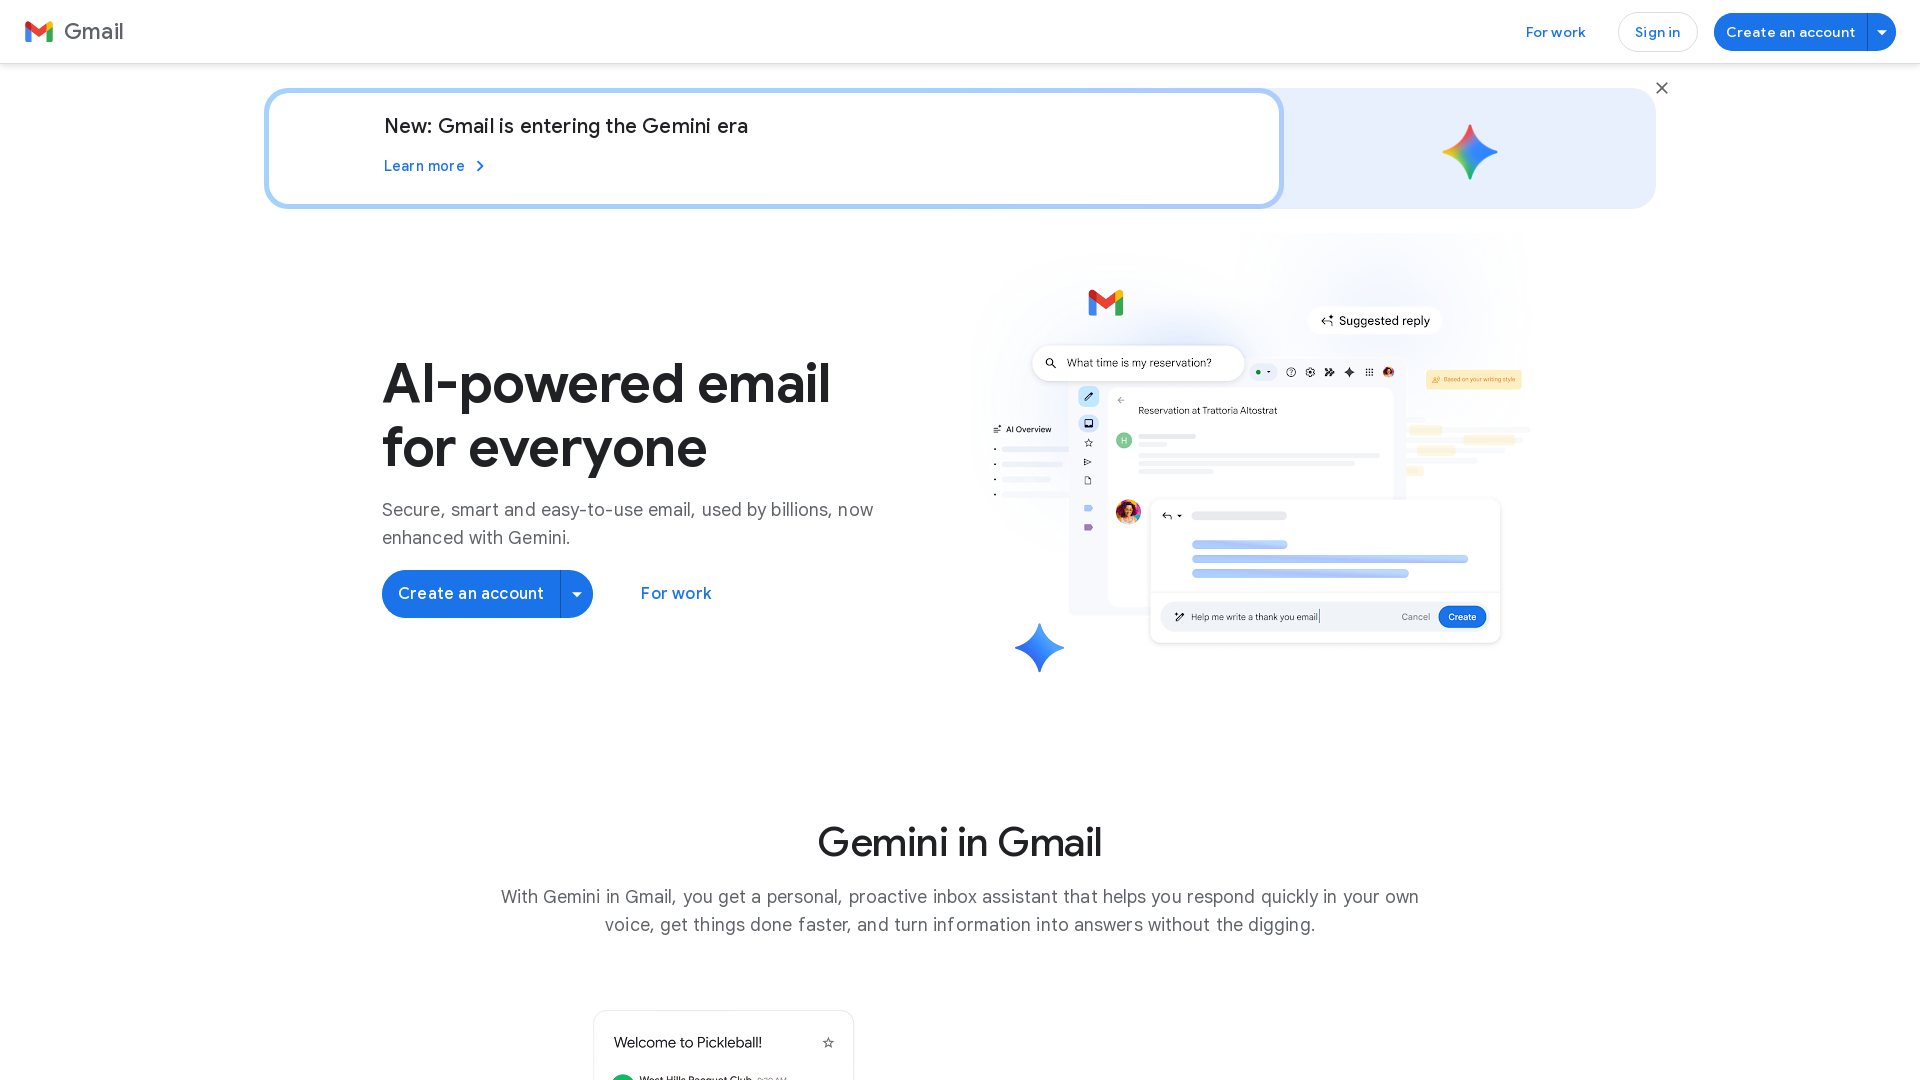

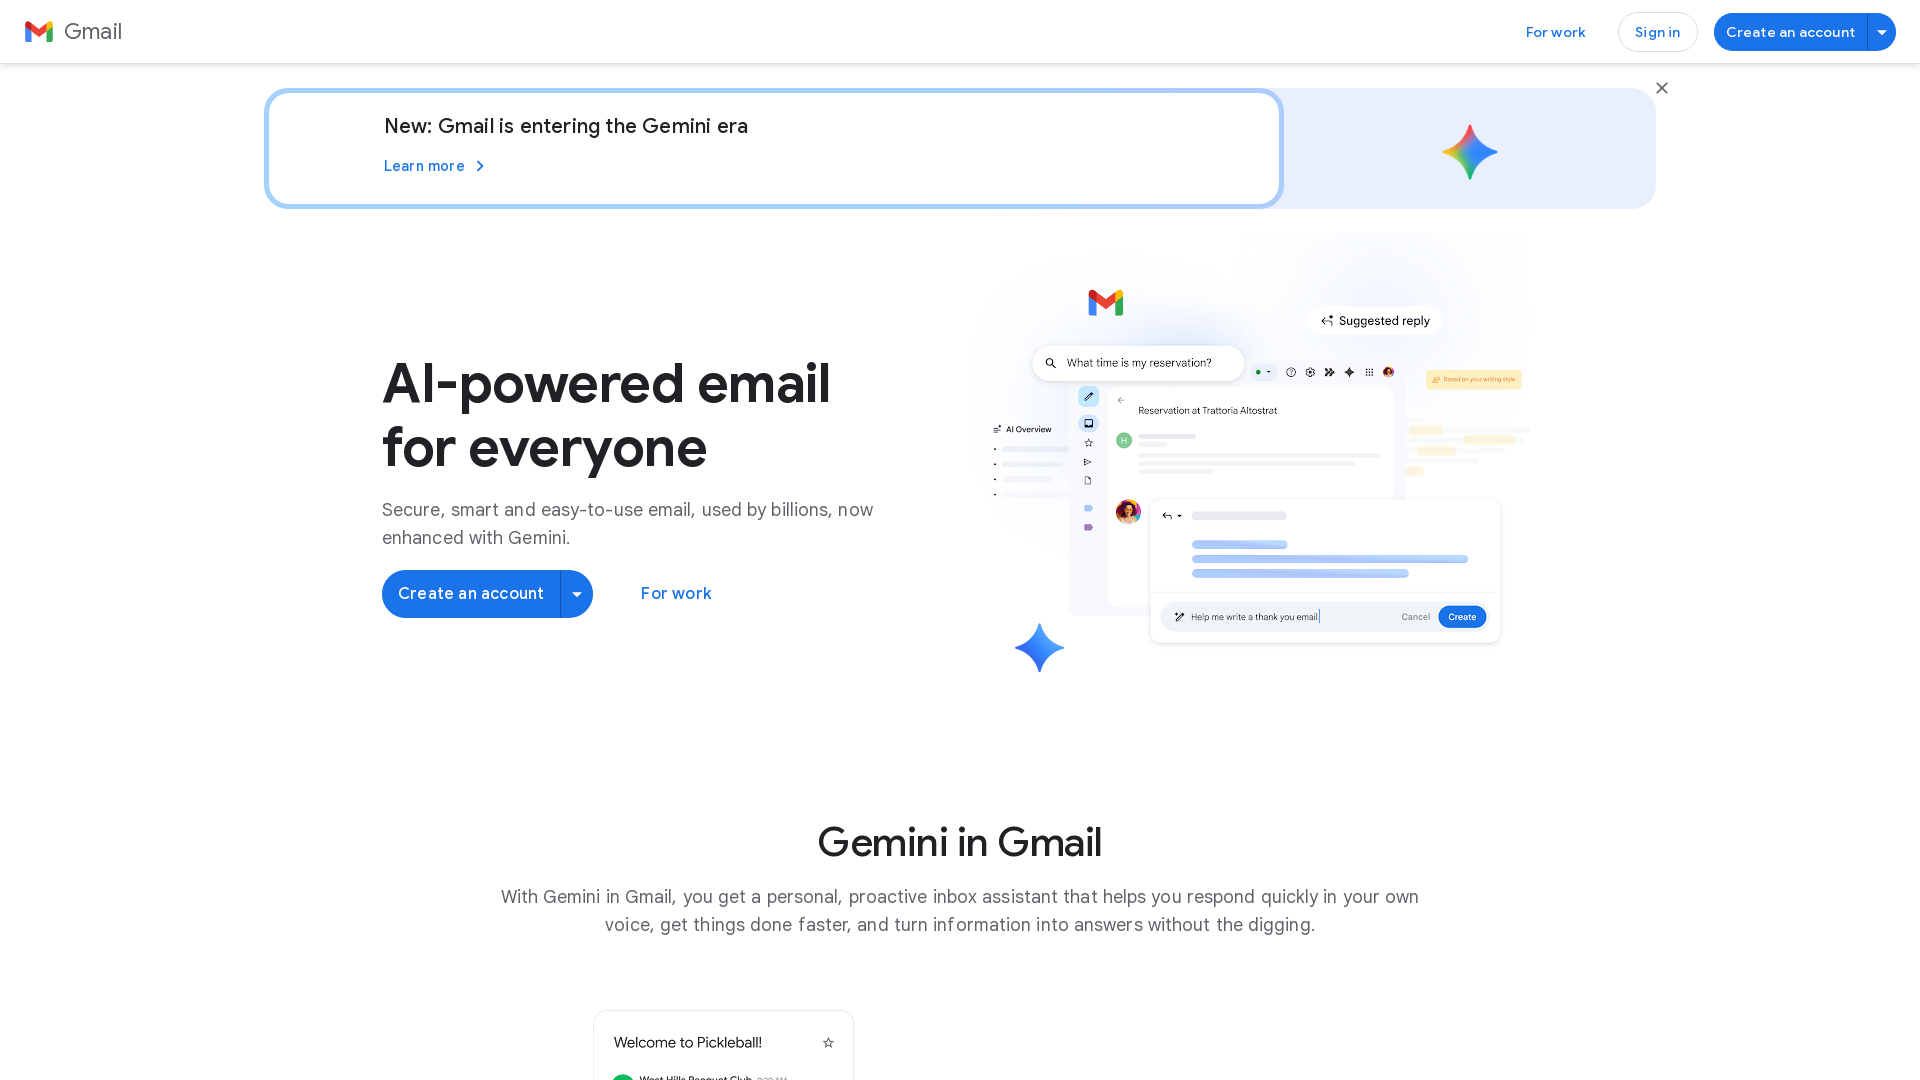